Tests form submission by filling out first name, last name, and email fields, then clicking the submit button

Starting URL: http://secure-retreat-92358.herokuapp.com/

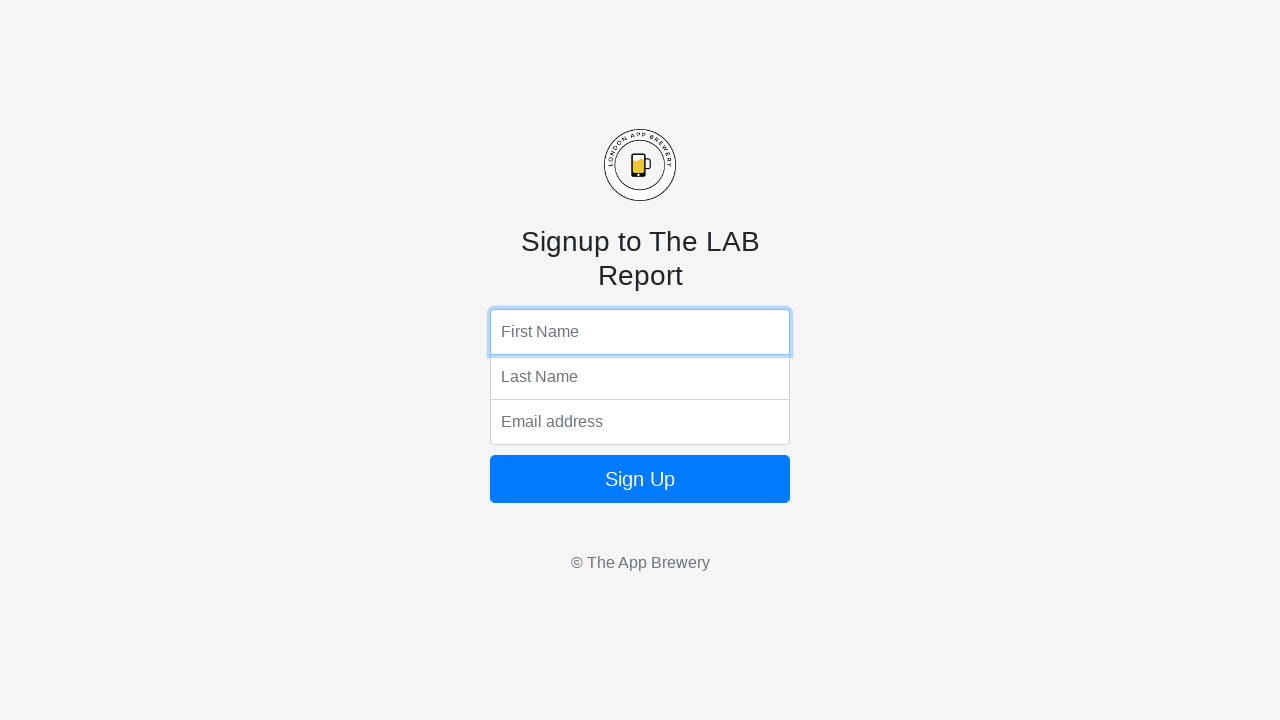

Filled first name field with 'Jordan' on input[name='fName']
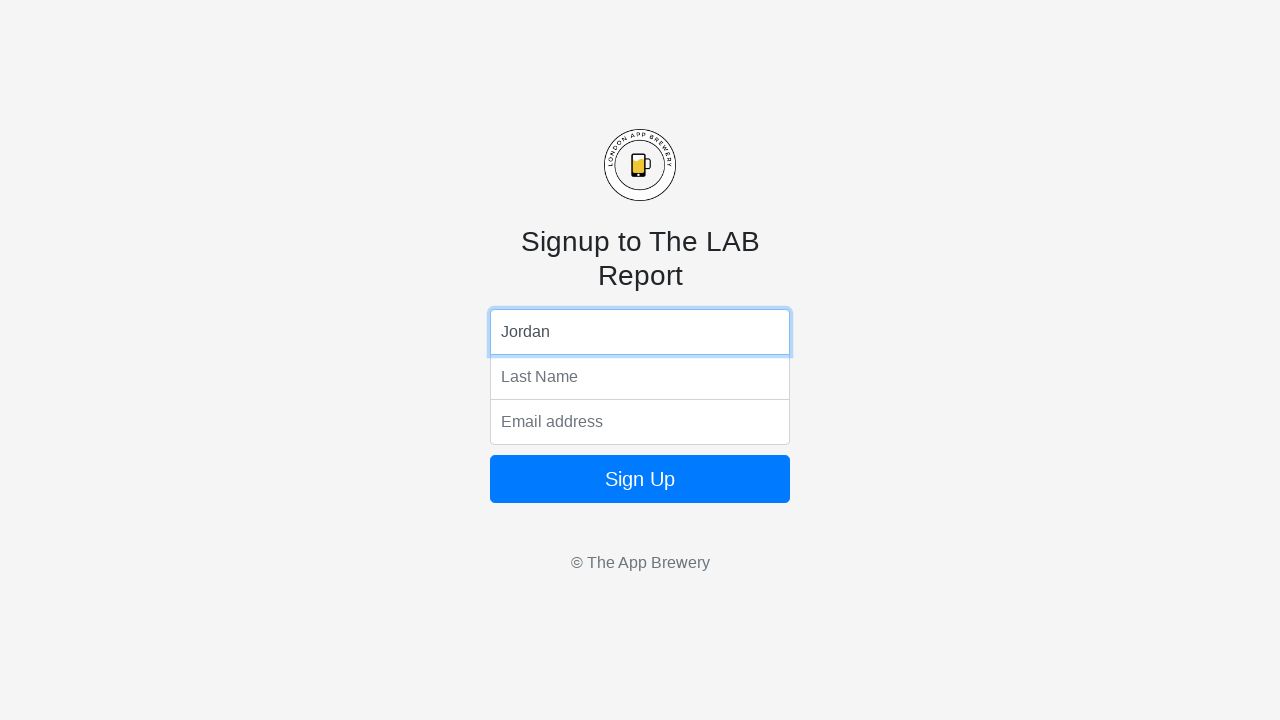

Filled last name field with 'Mitchell' on input[name='lName']
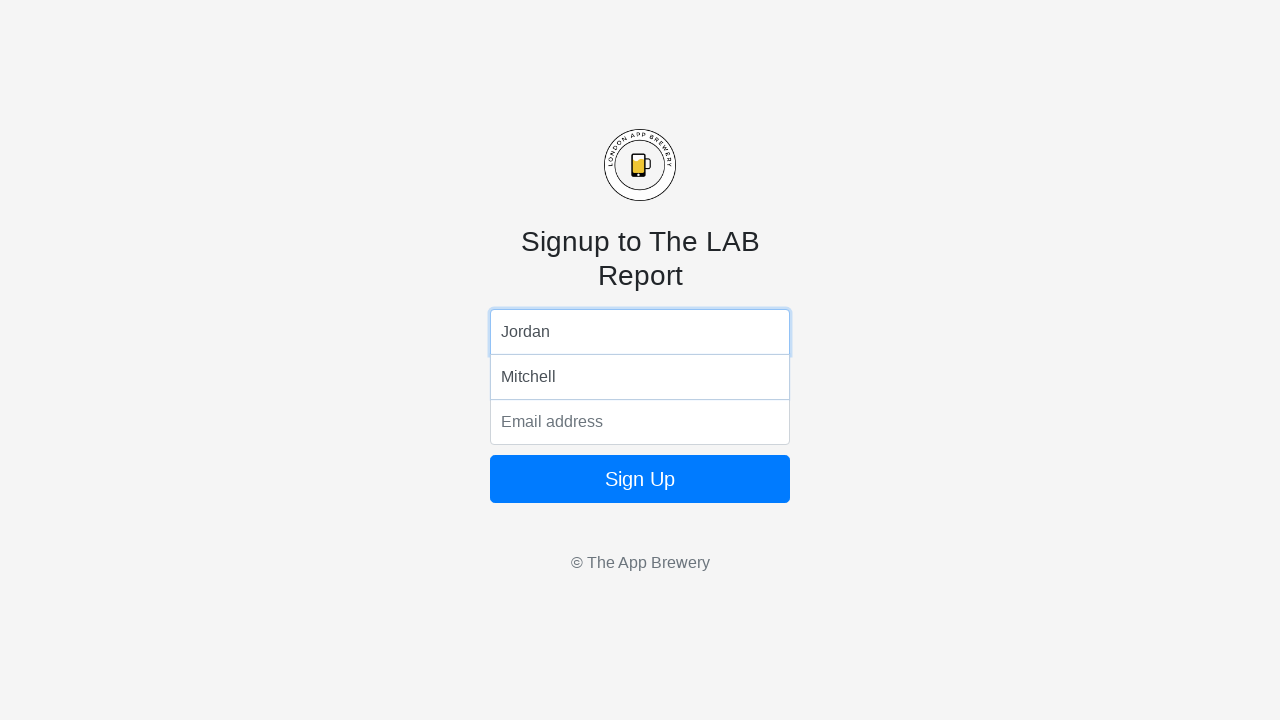

Filled email field with 'jordan.mitchell@example.com' on input[name='email']
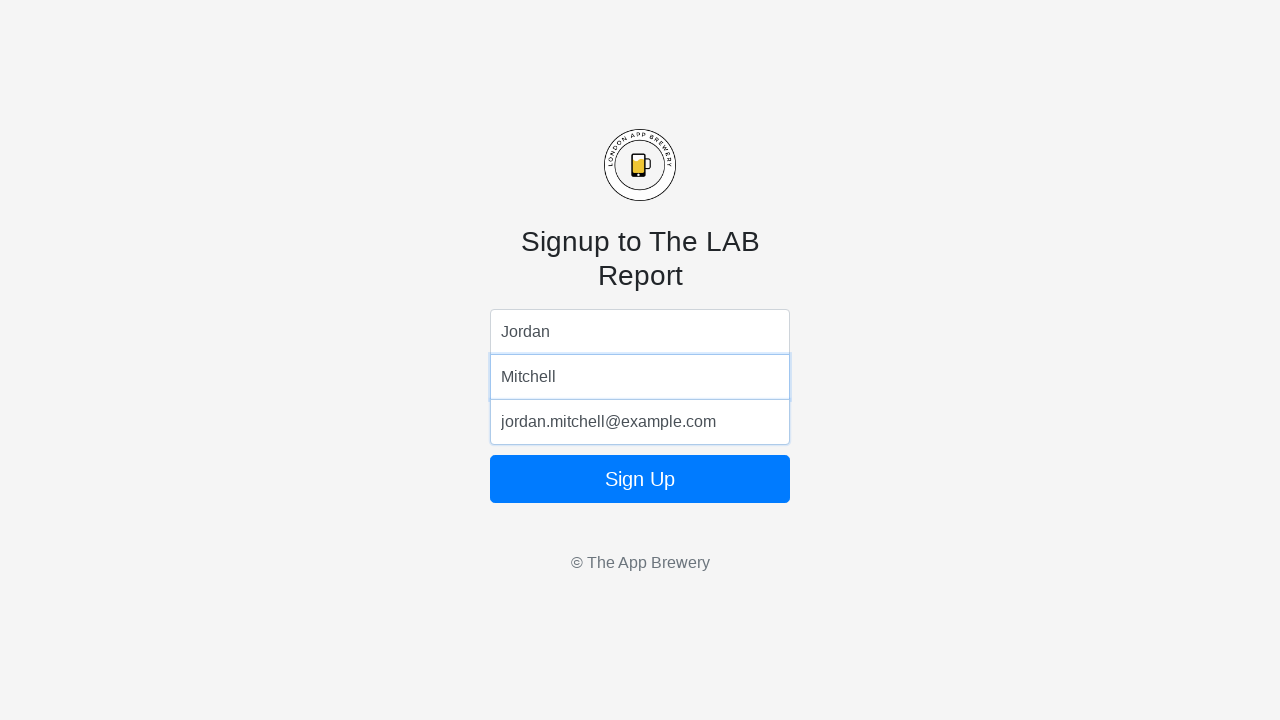

Clicked form submit button at (640, 479) on form button
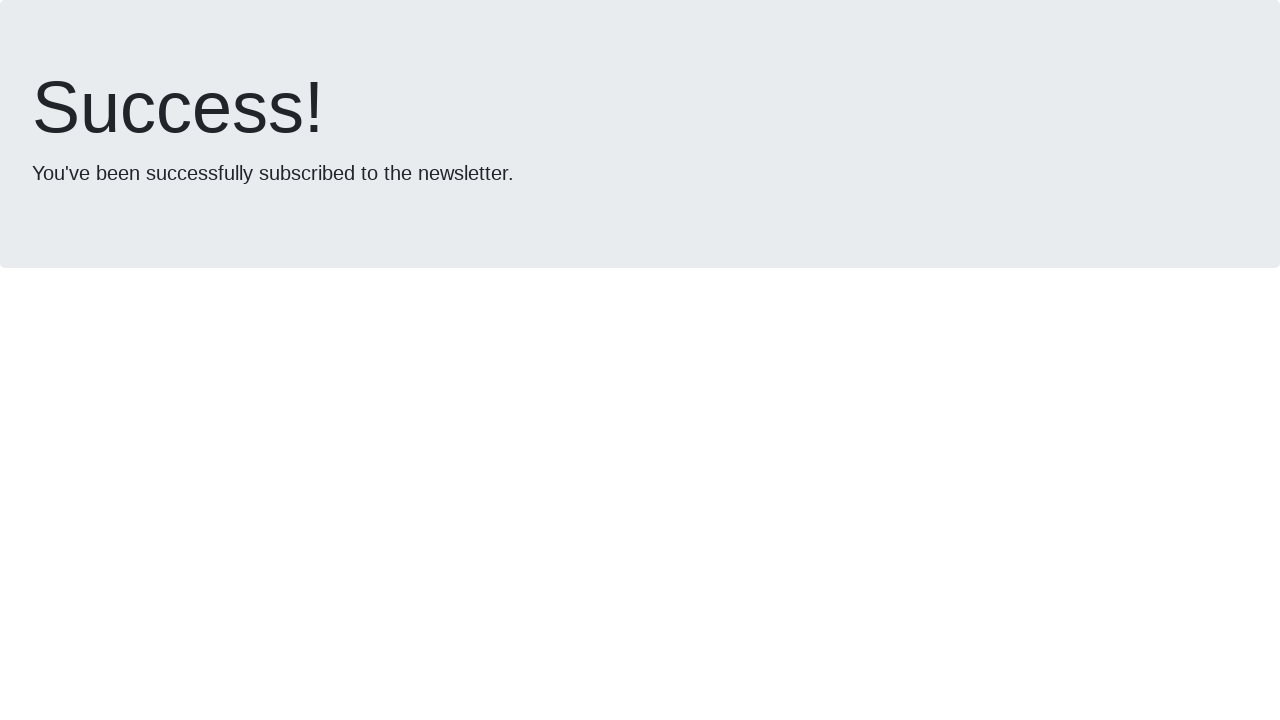

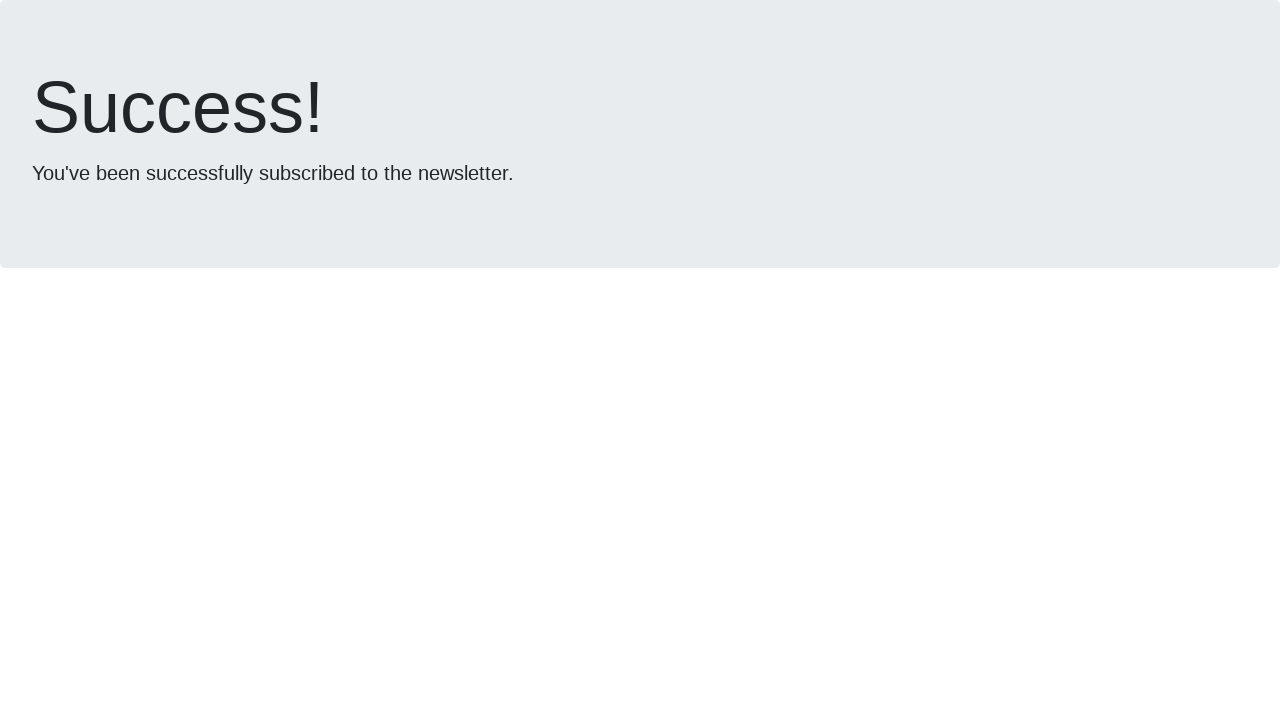